Navigates to the Checkboxes page and ensures both checkboxes are activated by checking them if they are not already checked.

Starting URL: http://the-internet.herokuapp.com/checkboxes

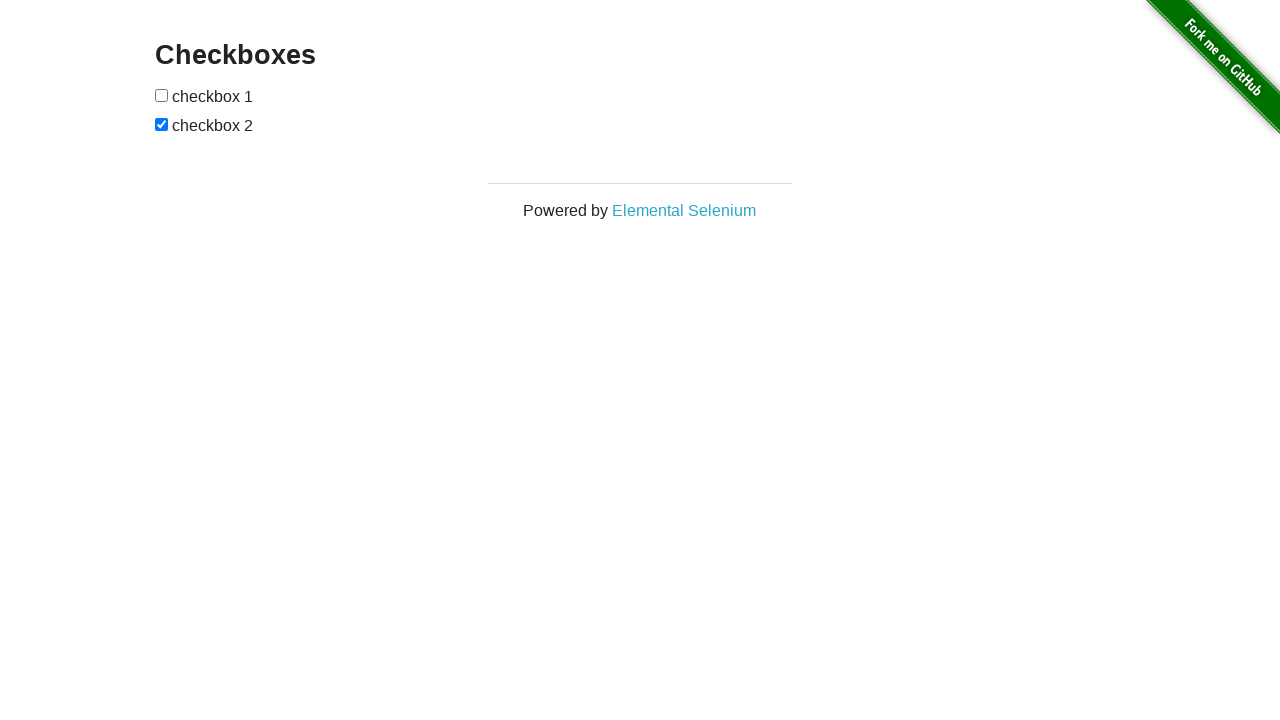

Navigated to the Checkboxes page
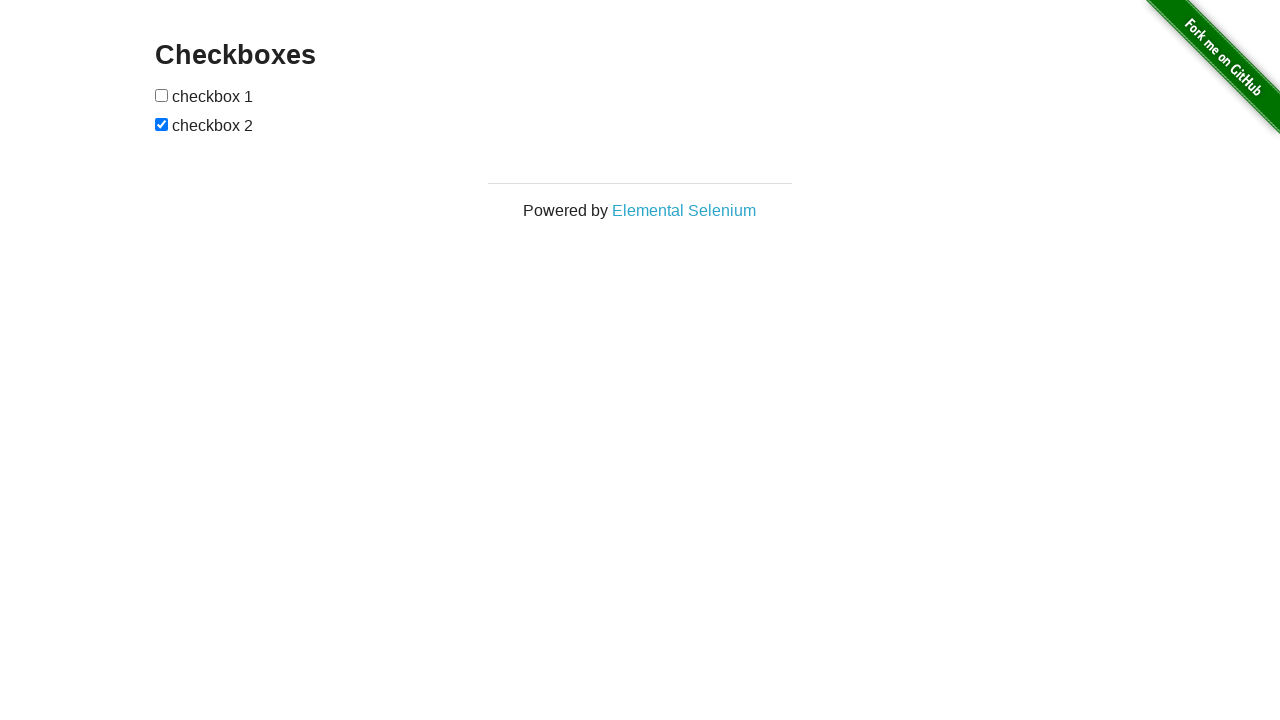

Located first checkbox element
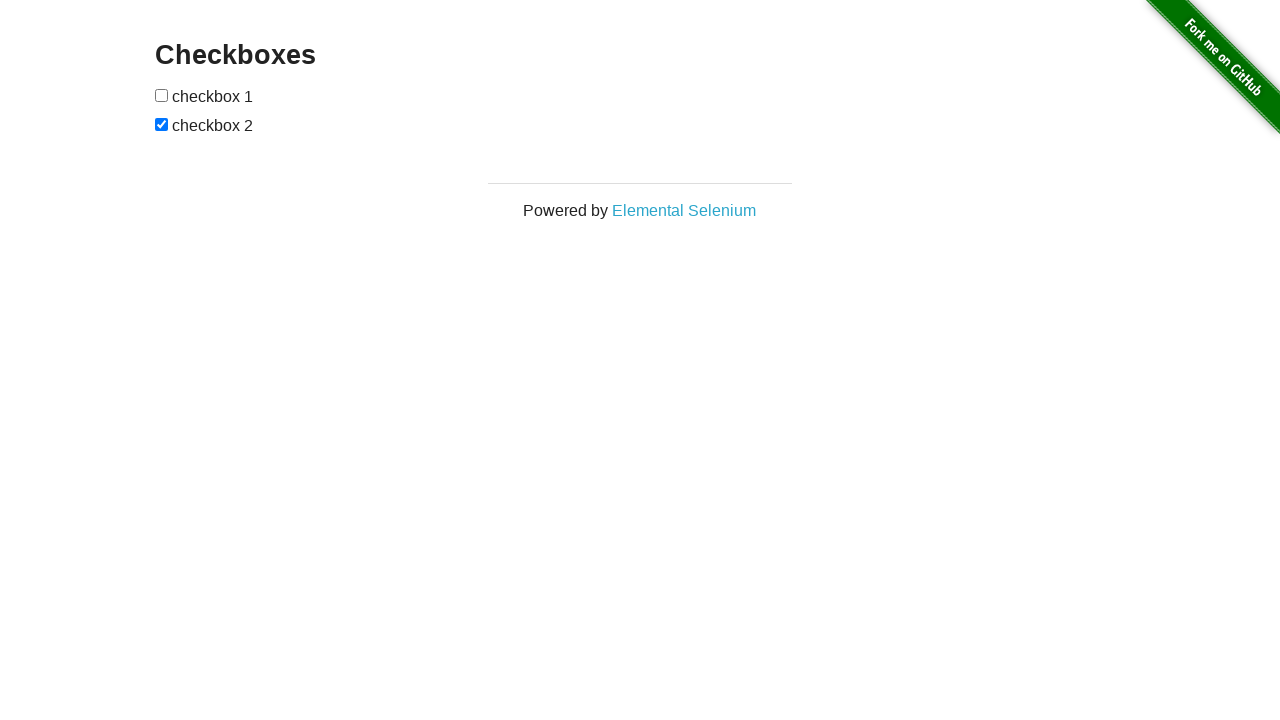

First checkbox is unchecked
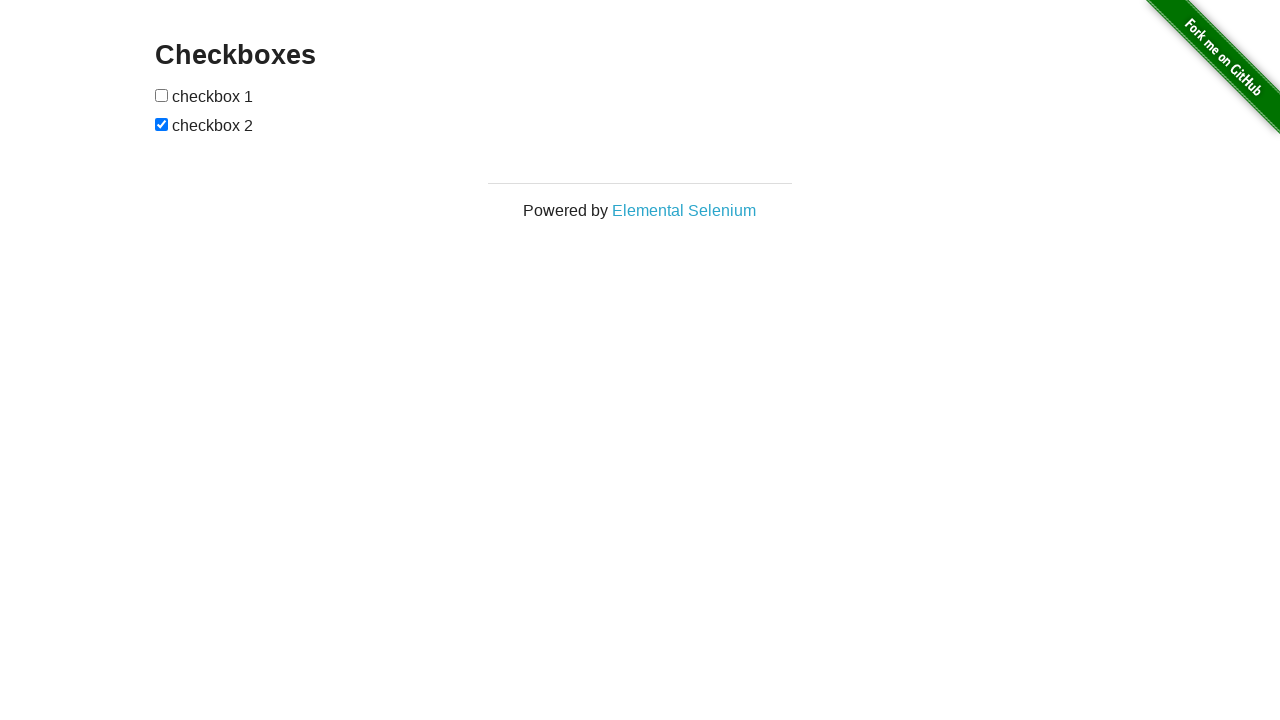

Checked the first checkbox at (162, 95) on input[type='checkbox'] >> nth=0
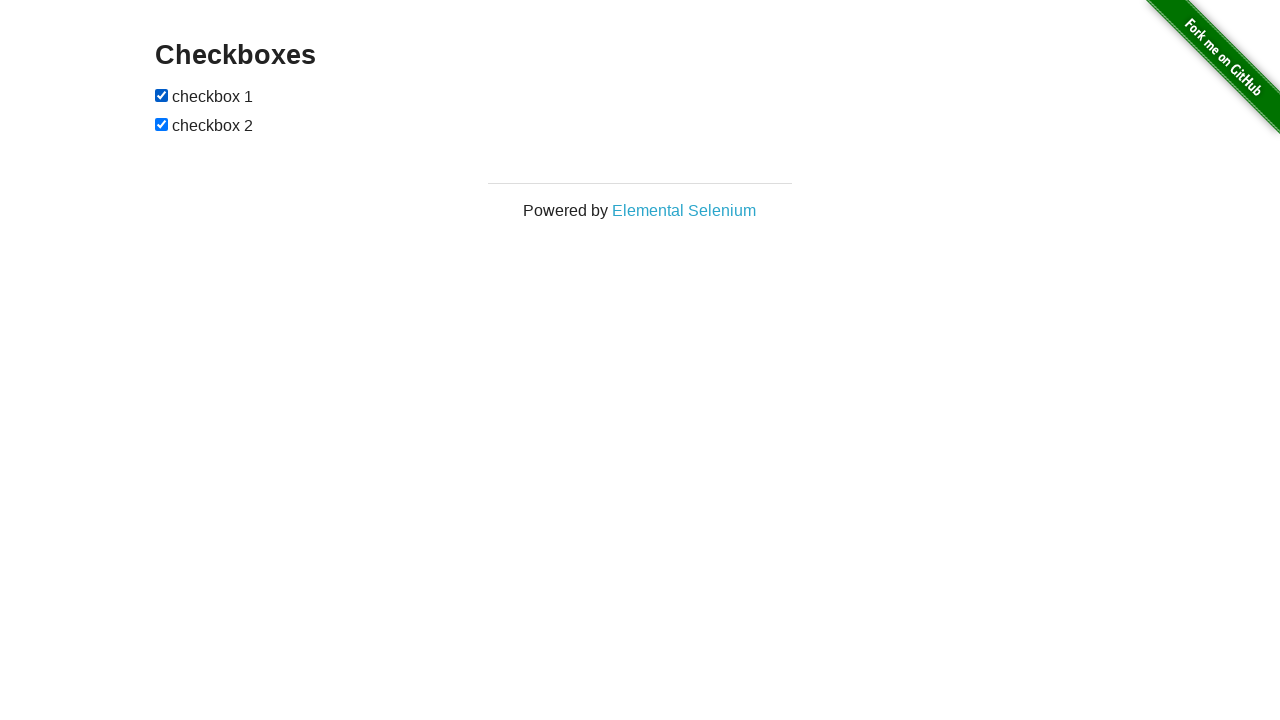

Located second checkbox element
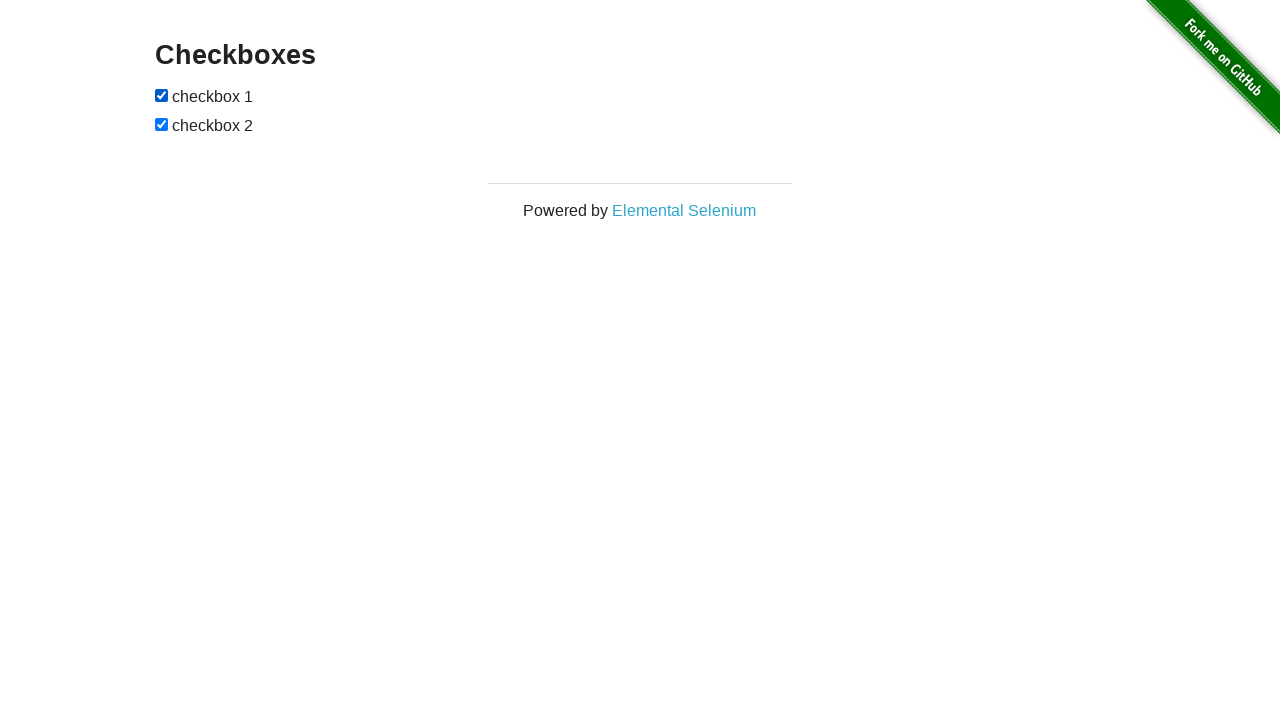

Second checkbox is already checked
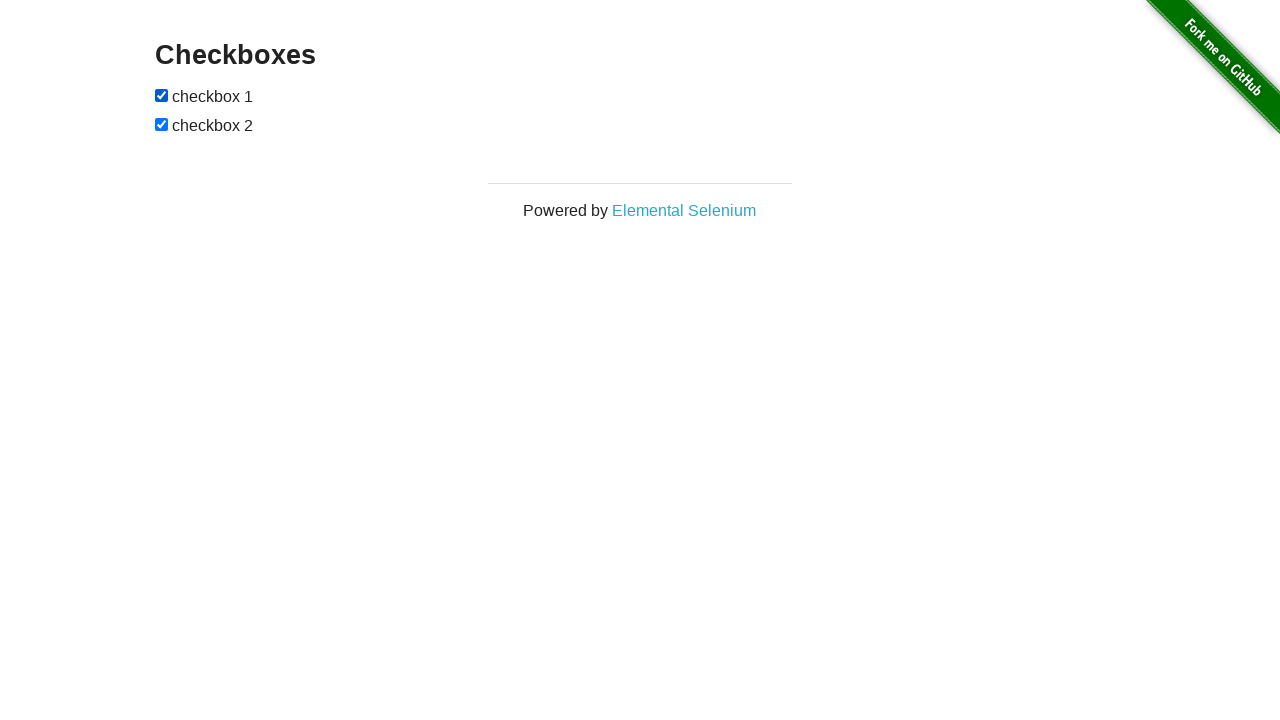

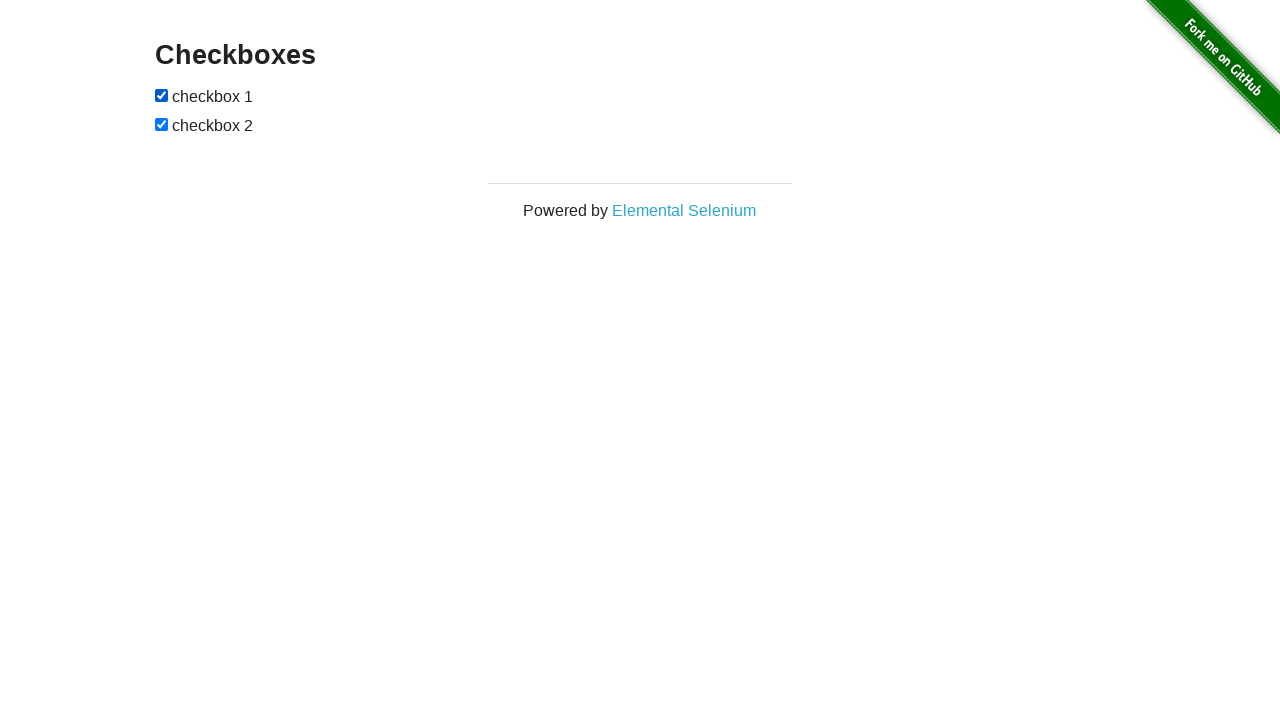